Tests dropdown selection functionality by selecting options using different methods (label, value, index) and verifying multi-select options work correctly on a signup form.

Starting URL: https://freelance-learn-automation.vercel.app/signup

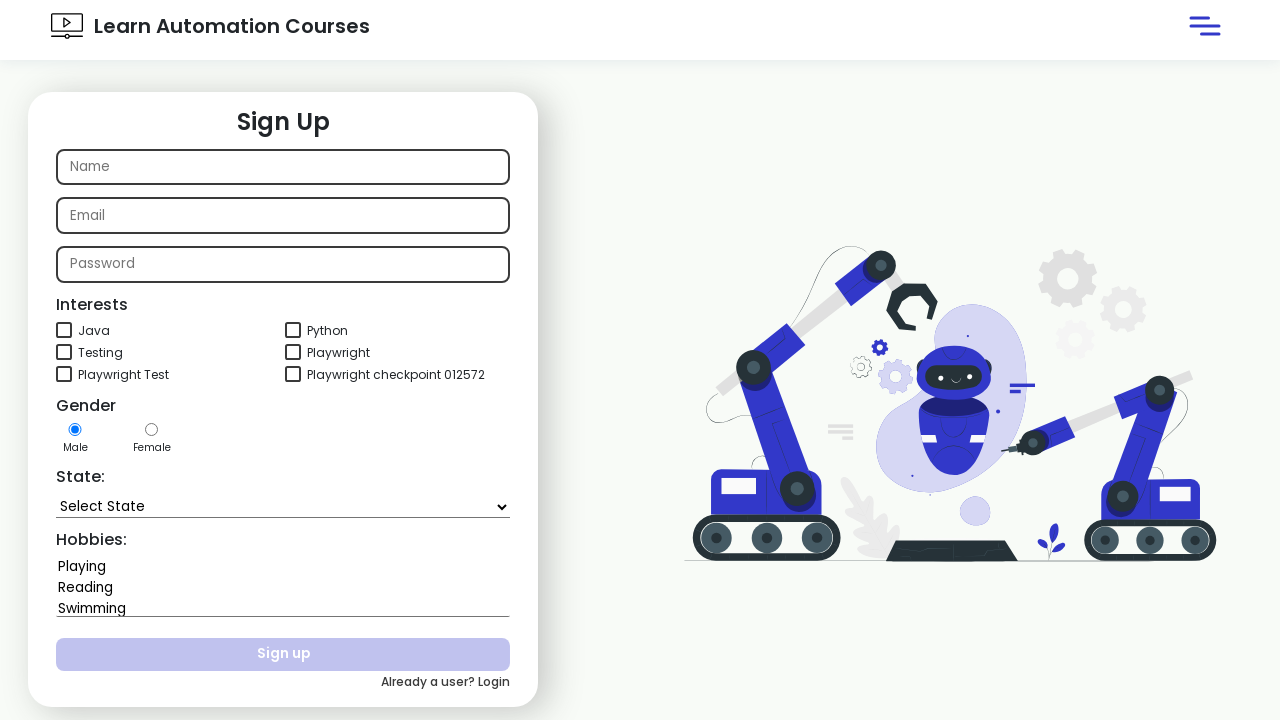

Selected 'Bihar' from state dropdown using label on #state
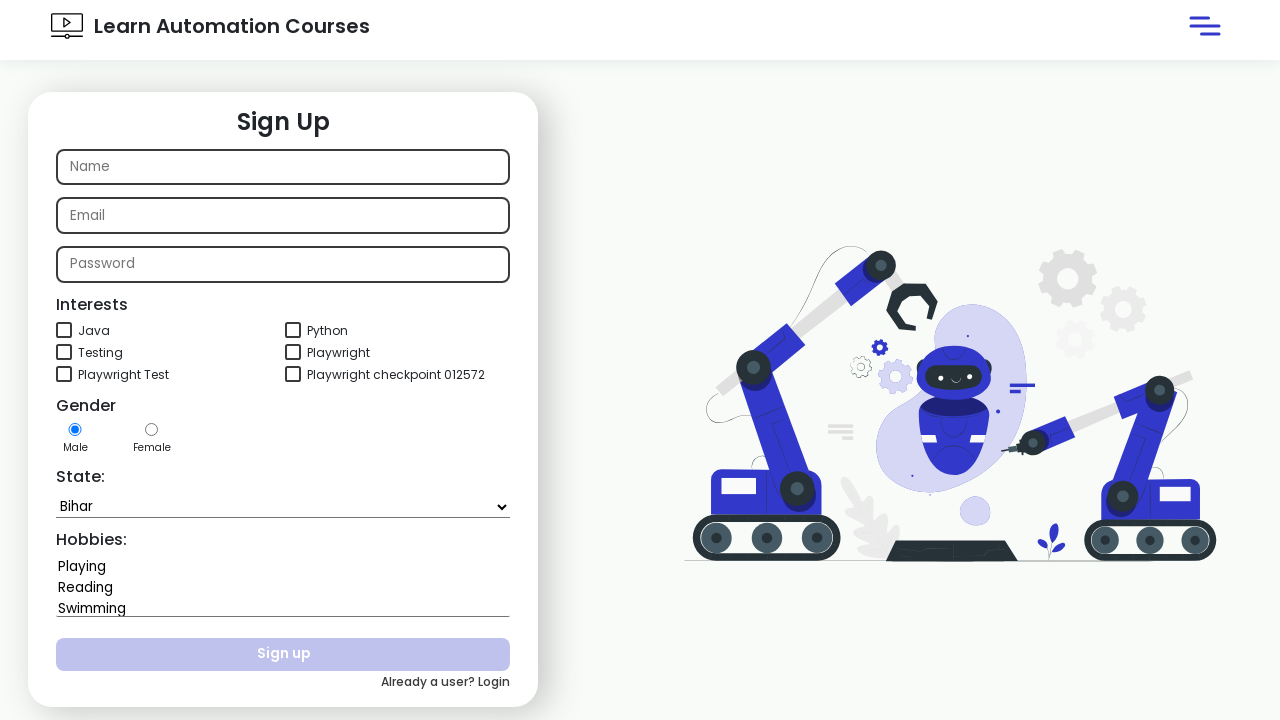

Selected 'Goa' from state dropdown using value on #state
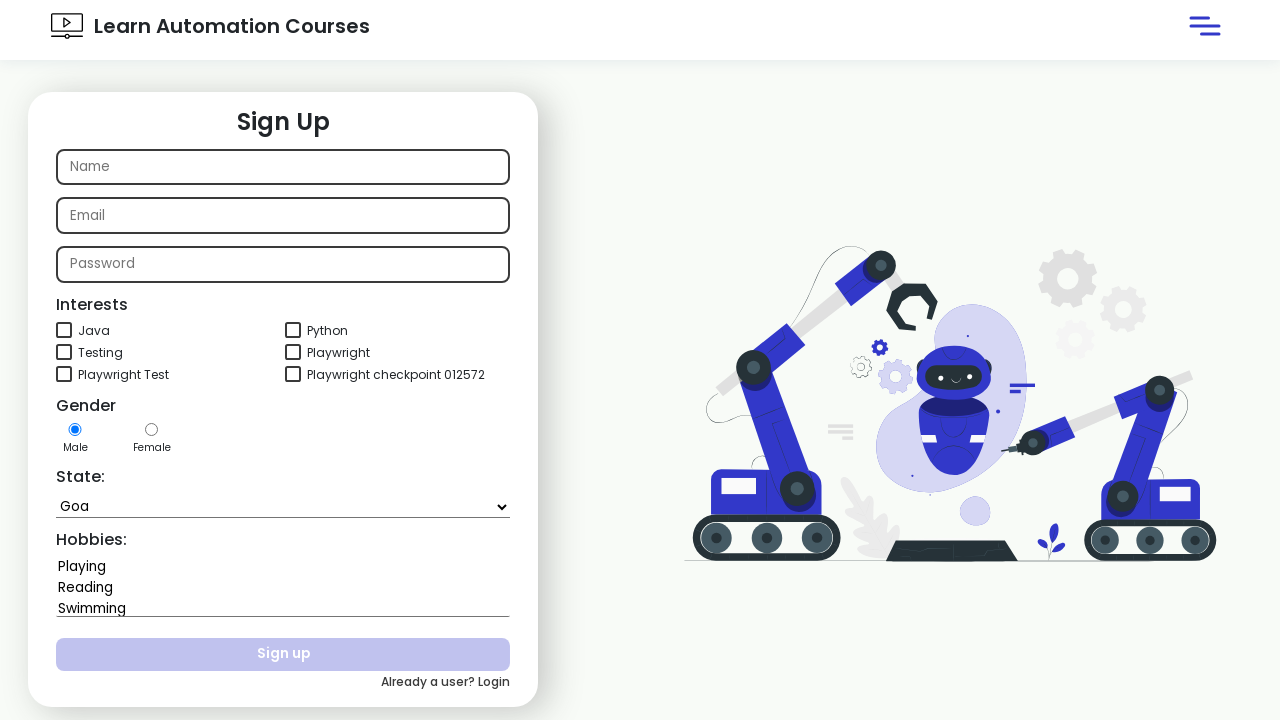

Selected option at index 7 from state dropdown on #state
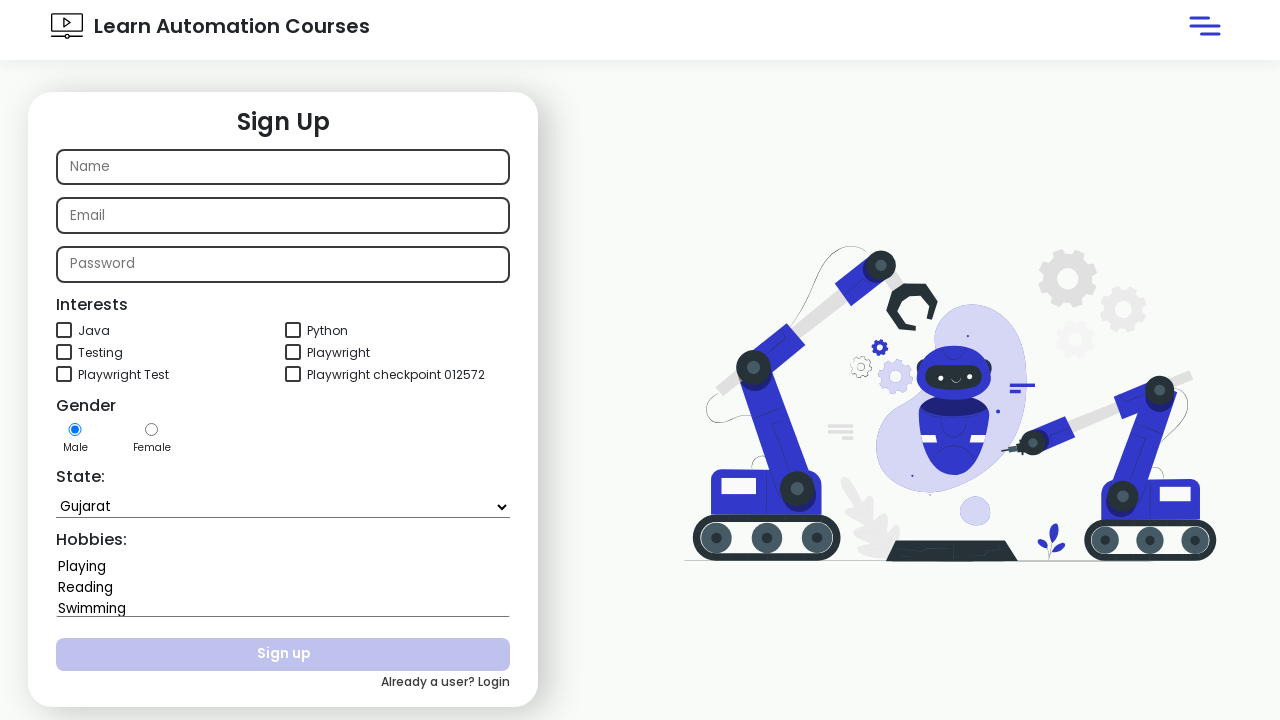

Located state dropdown element
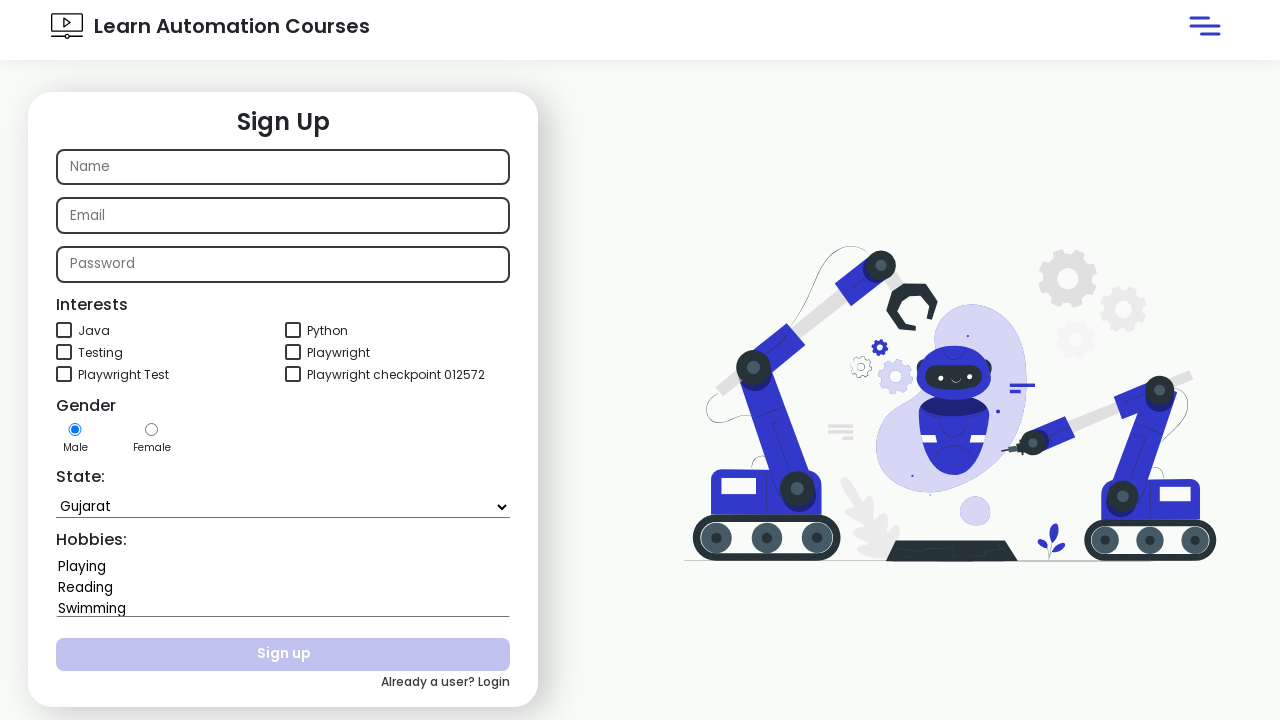

Retrieved all options from state dropdown
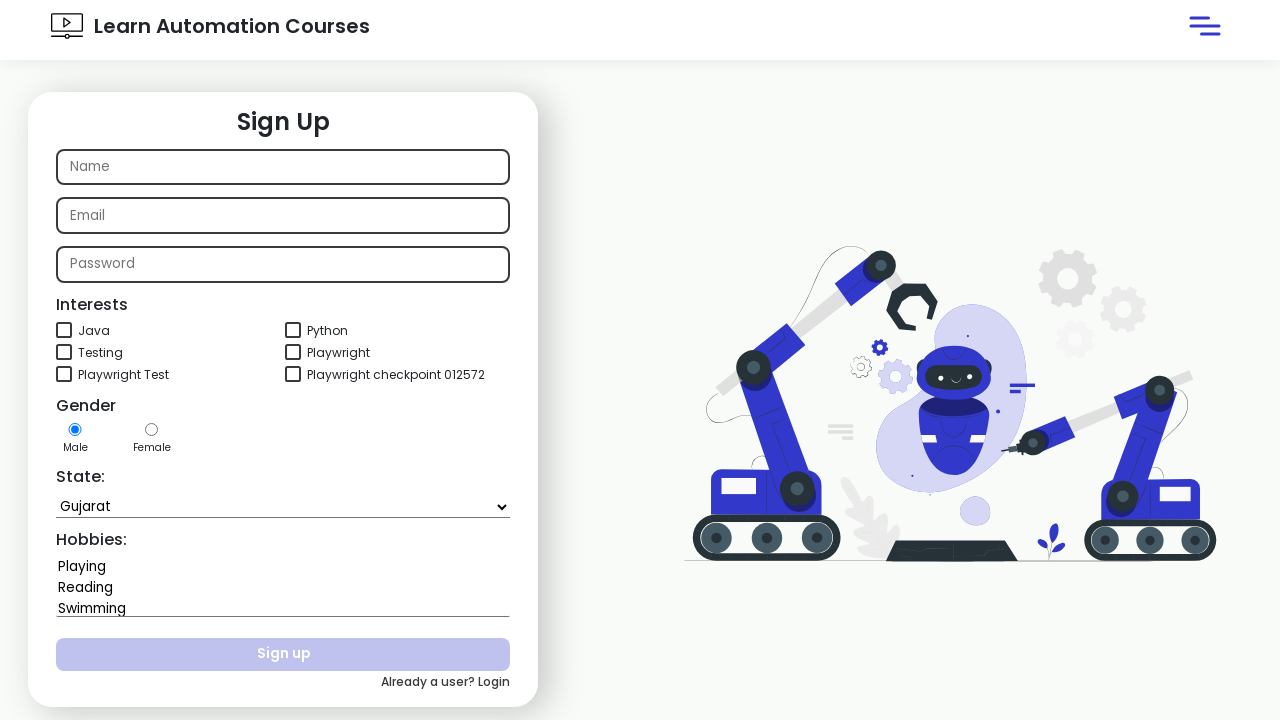

Found 'Bihar' option in state dropdown
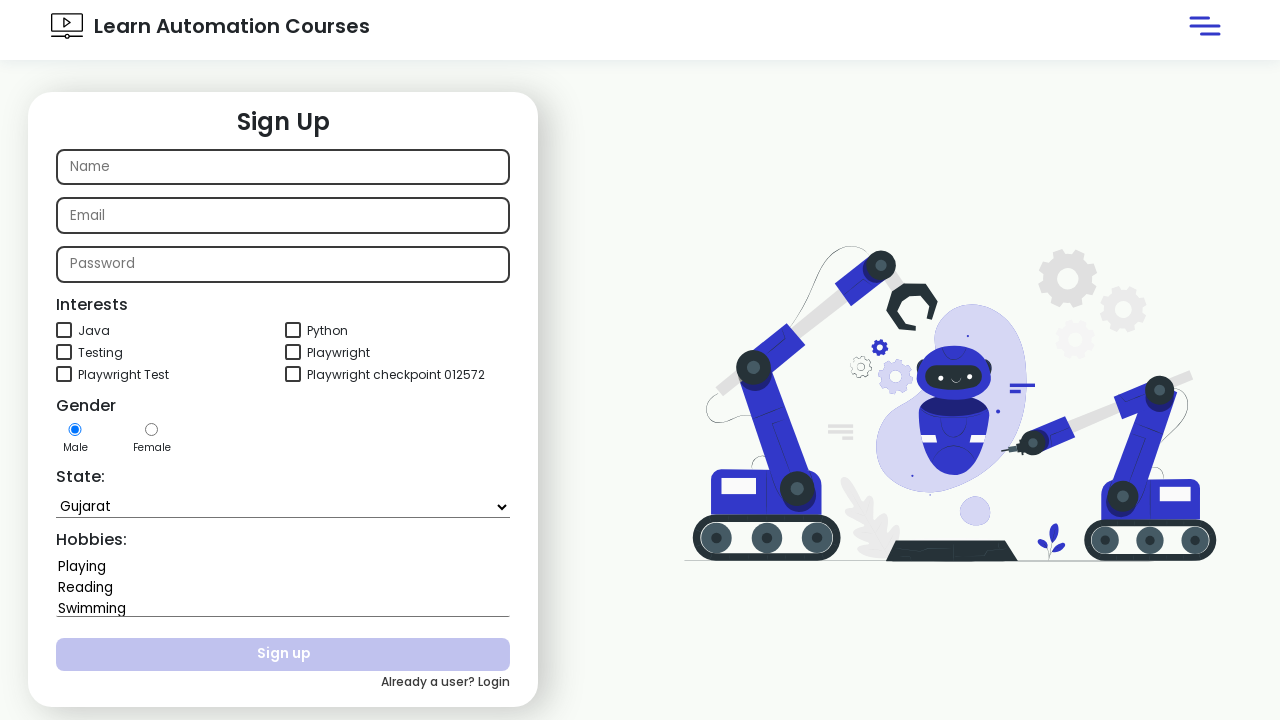

Verified 'Bihar' option exists in state dropdown
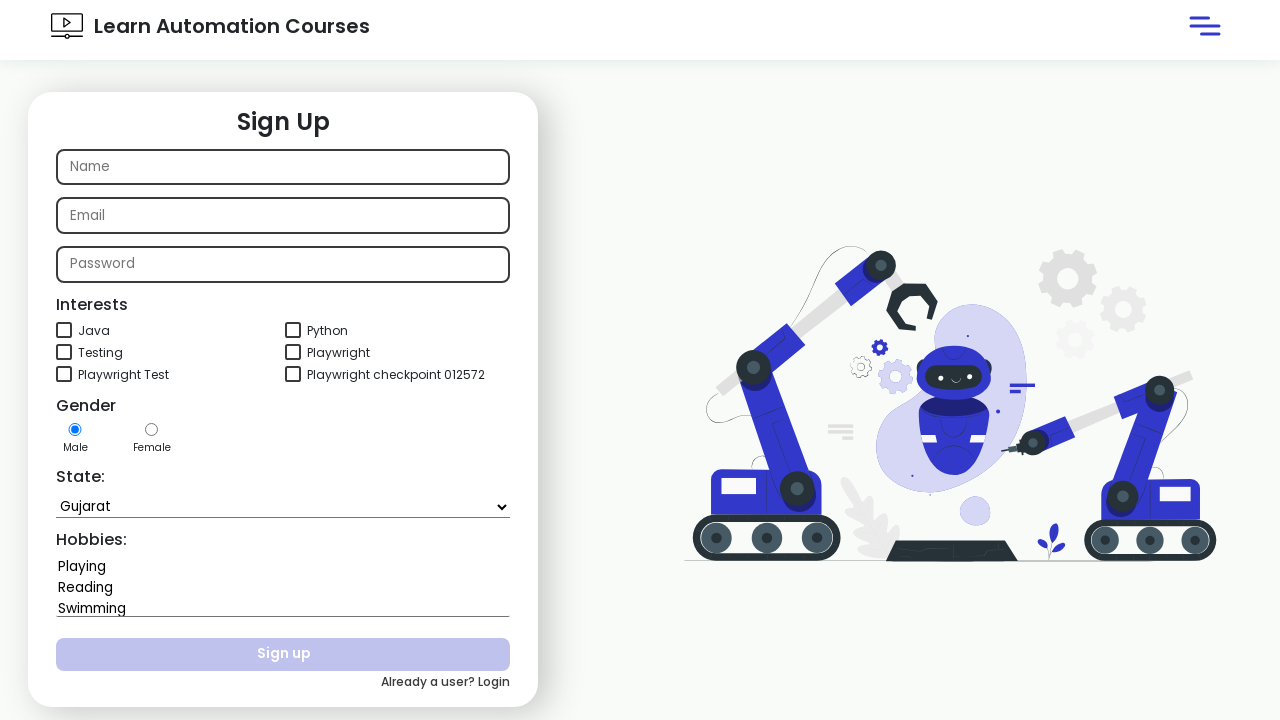

Selected multiple hobbies: 'Playing' and 'Swimming' on #hobbies
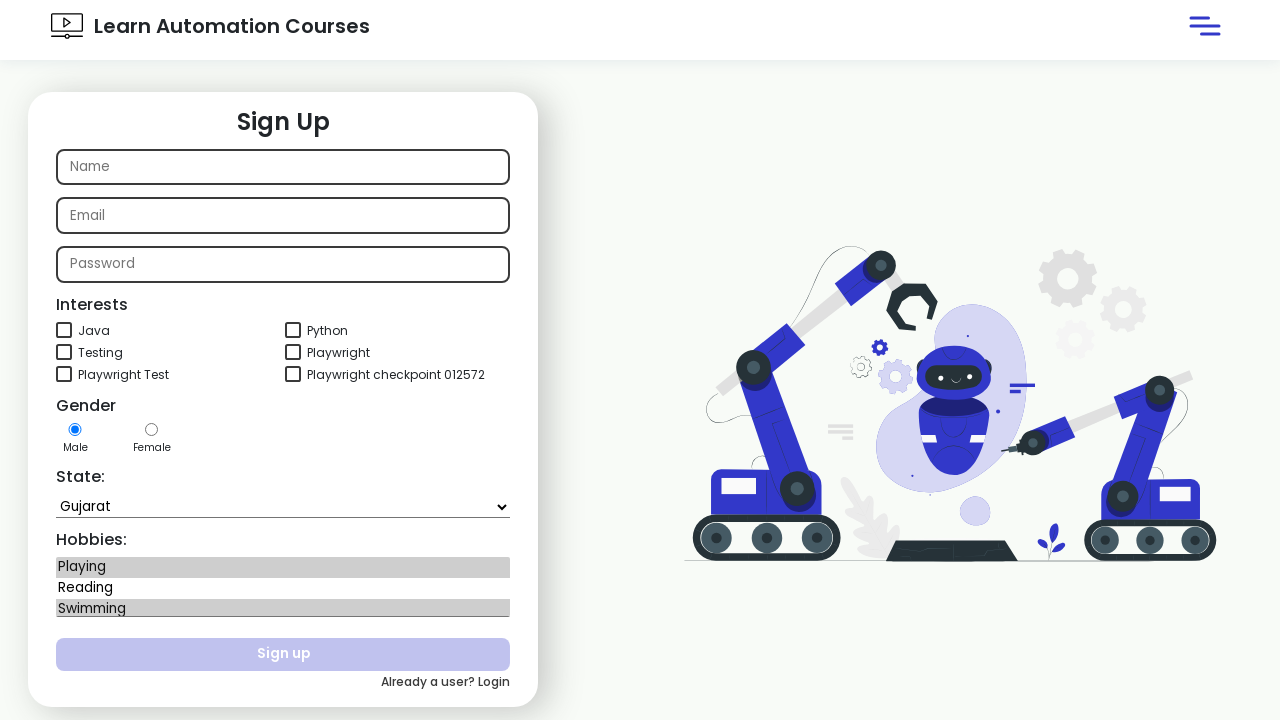

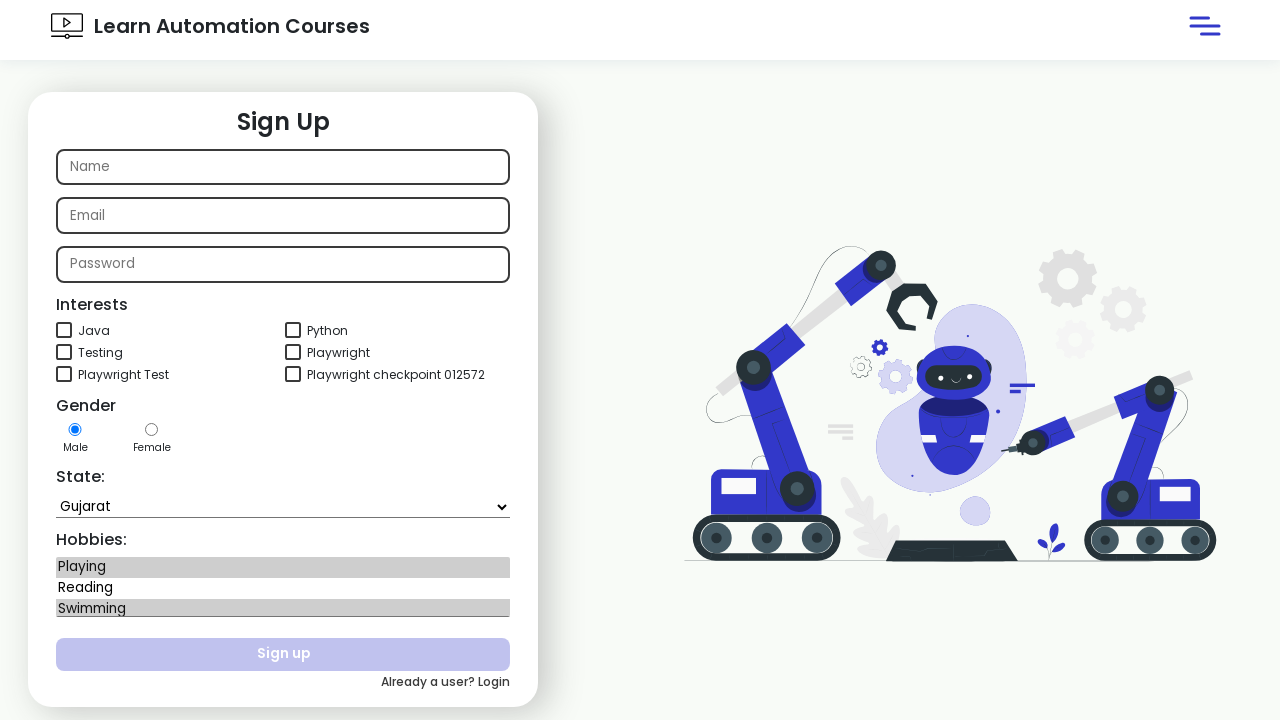